Tests alert handling functionality by interacting with a prompt dialog - clicking to open it, entering text, and dismissing it

Starting URL: https://www.leafground.com/alert.xhtml

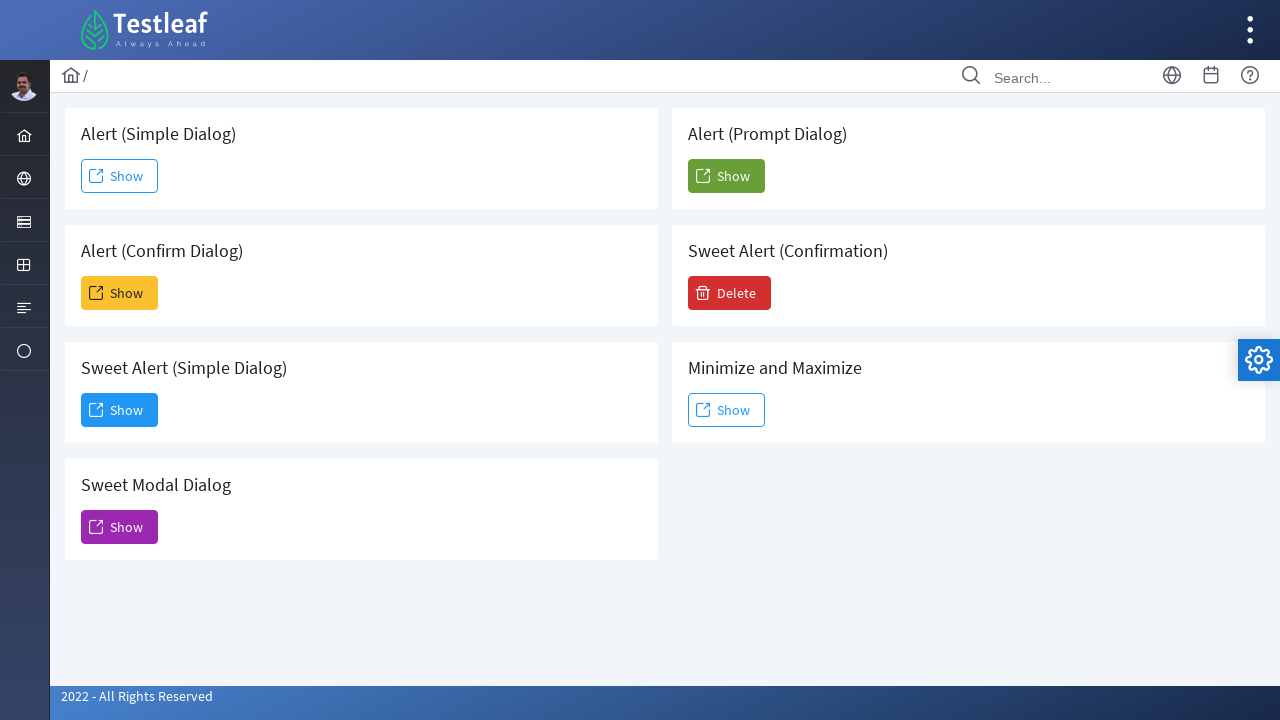

Clicked button to trigger the prompt alert dialog at (726, 176) on xpath=//h5[text()=' Alert (Prompt Dialog)']/following-sibling::button
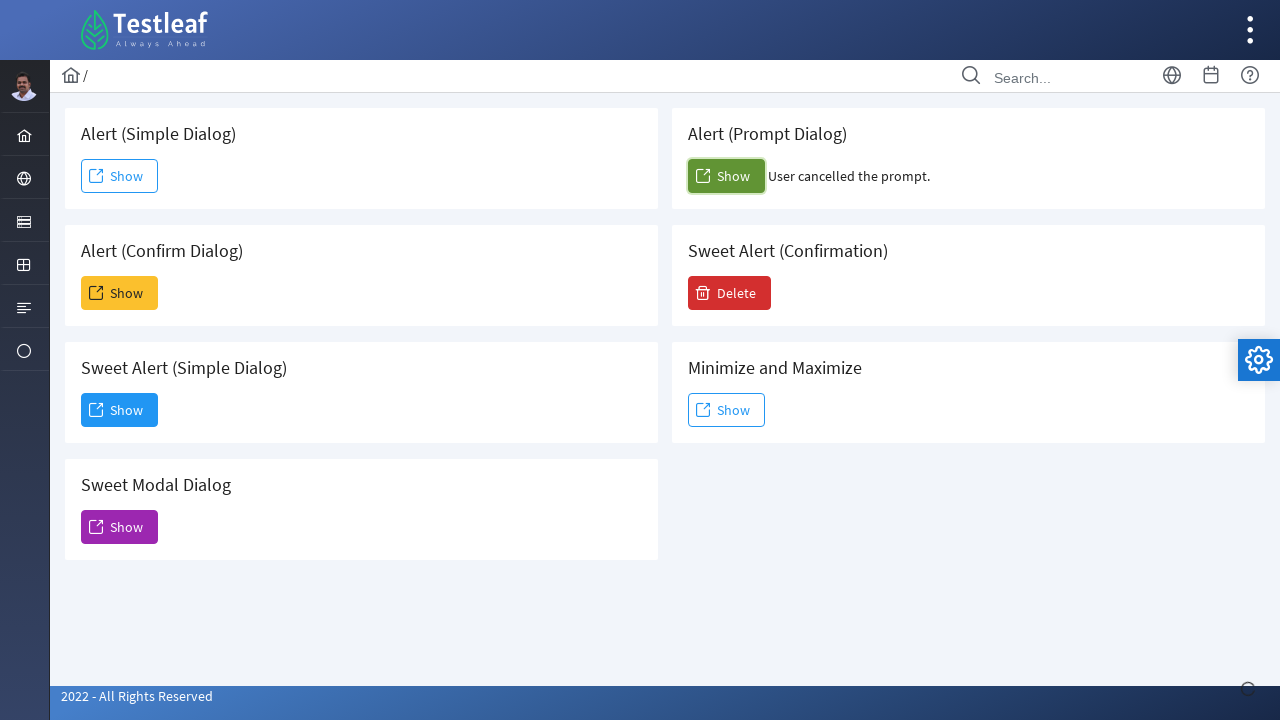

Set up dialog handler to dismiss prompts
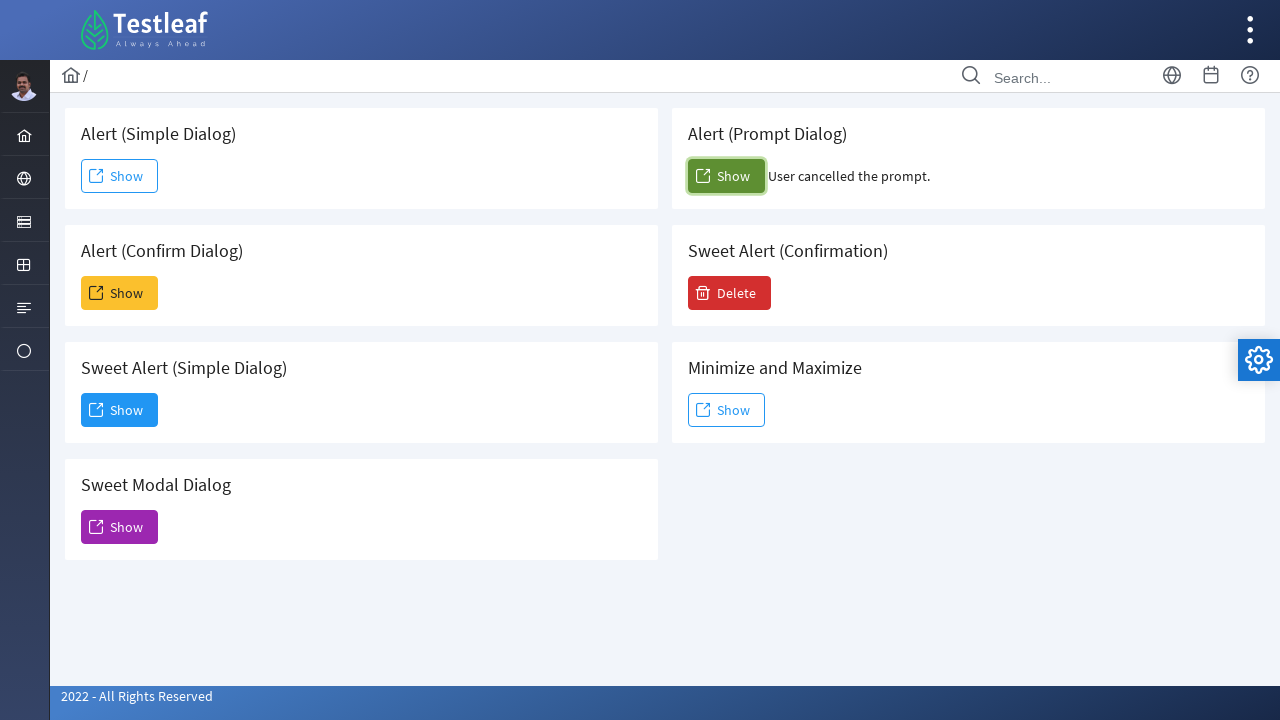

Clicked button again to trigger the prompt dialog at (726, 176) on xpath=//h5[text()=' Alert (Prompt Dialog)']/following-sibling::button
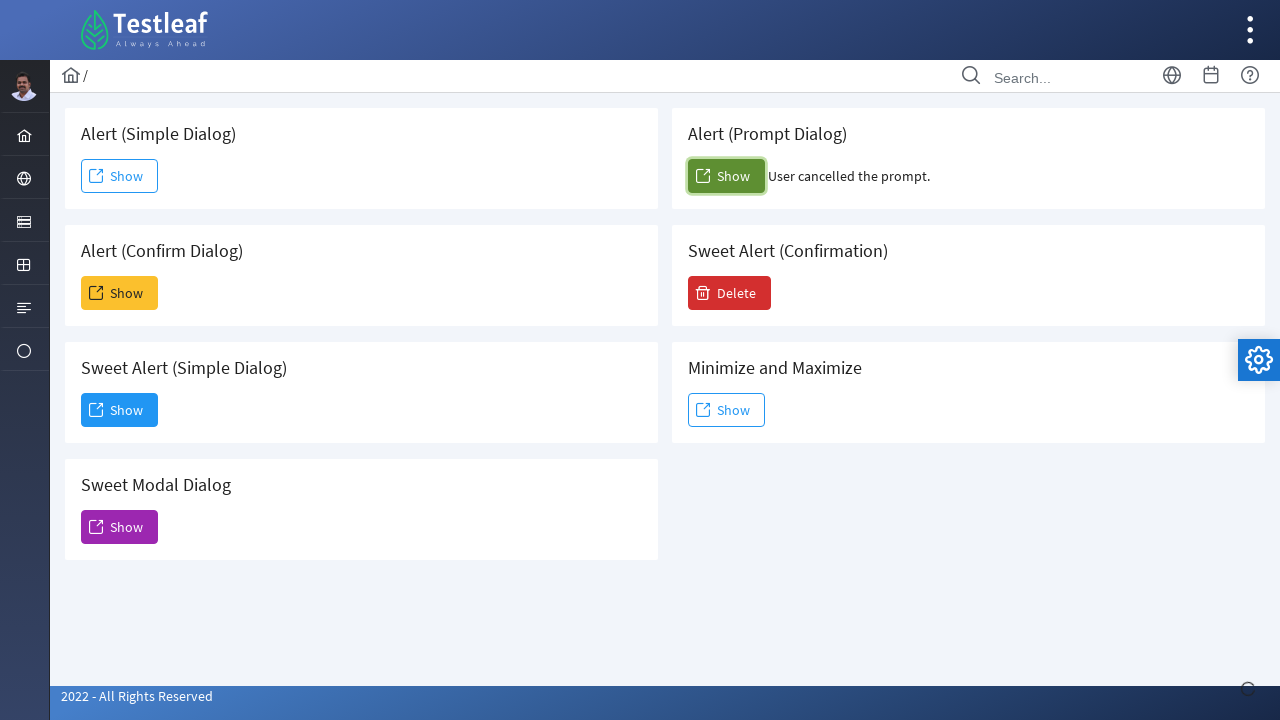

Waited for the result text element to appear
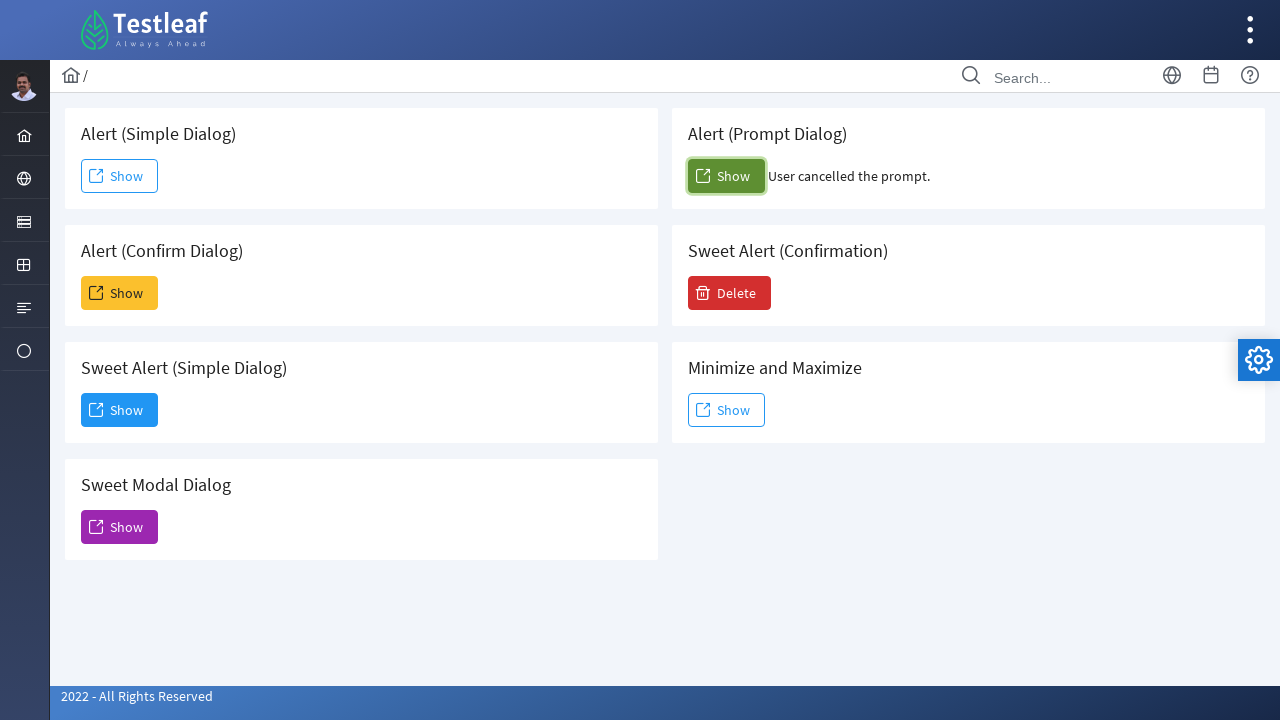

Retrieved result text: User cancelled the prompt.
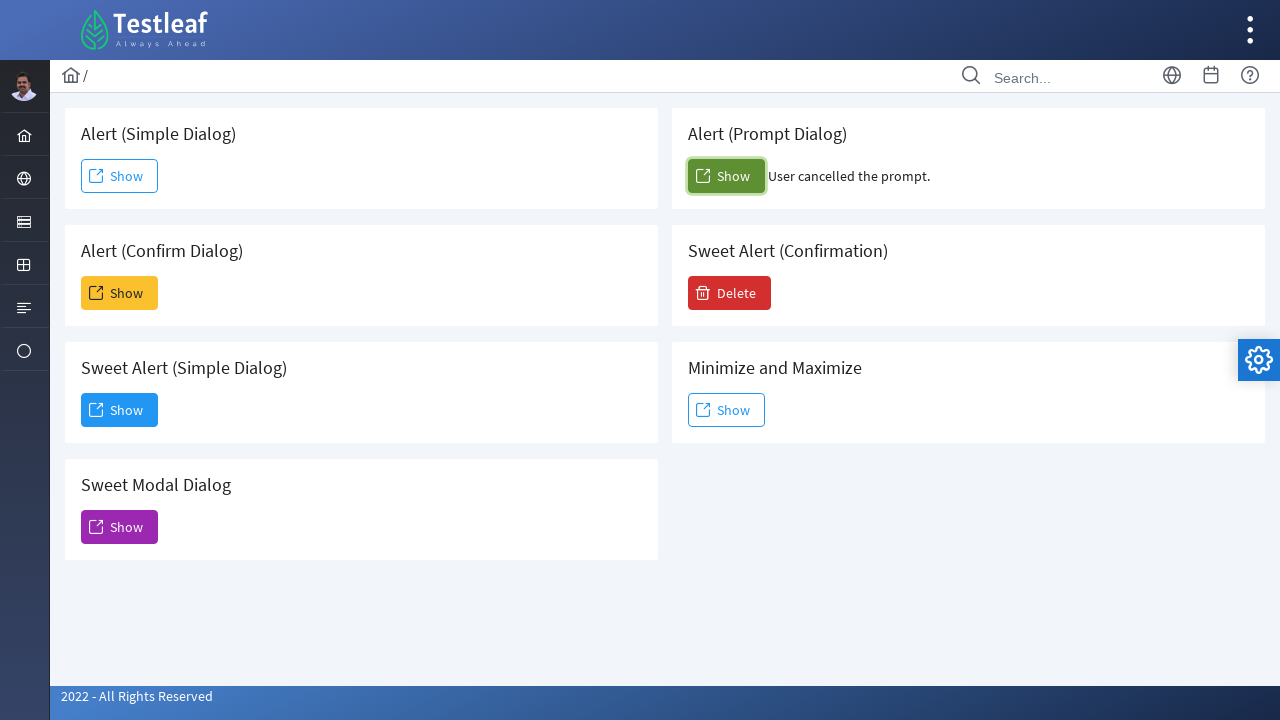

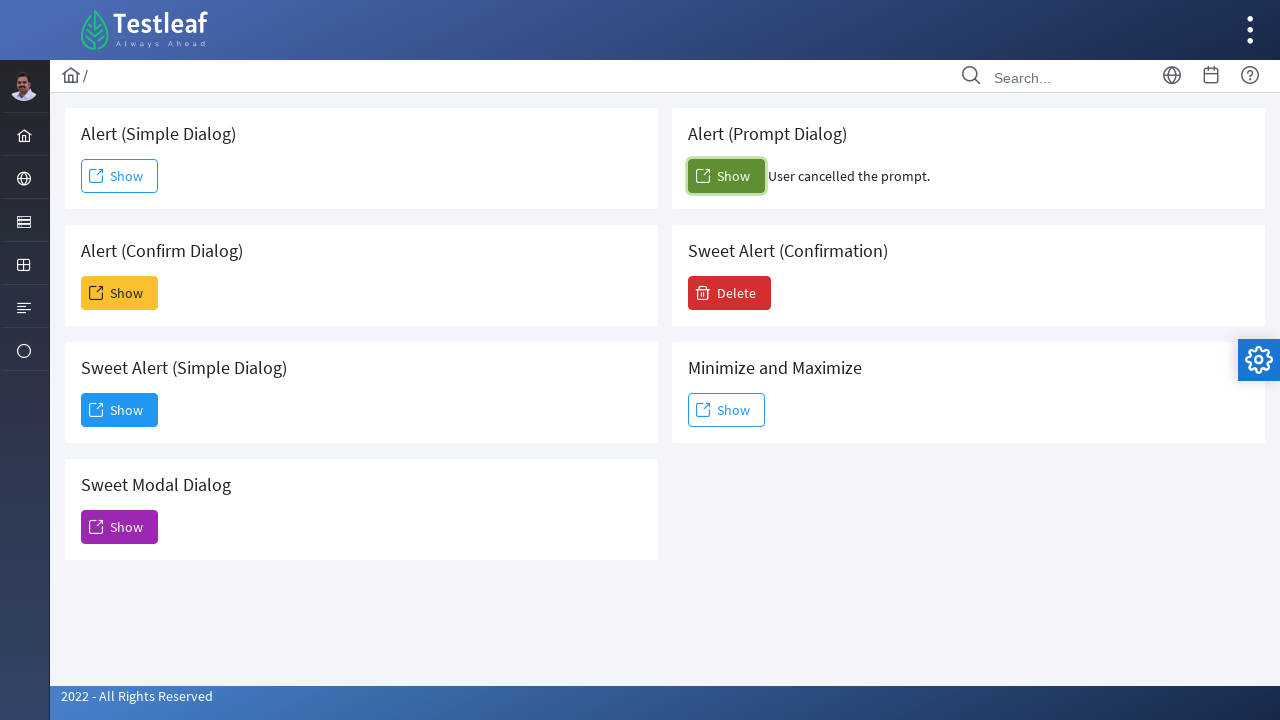